Tests the add-to-cart functionality on an e-commerce demo site by selecting a product, clicking the Add to Cart button, and verifying the product appears in the cart.

Starting URL: https://bstackdemo.com

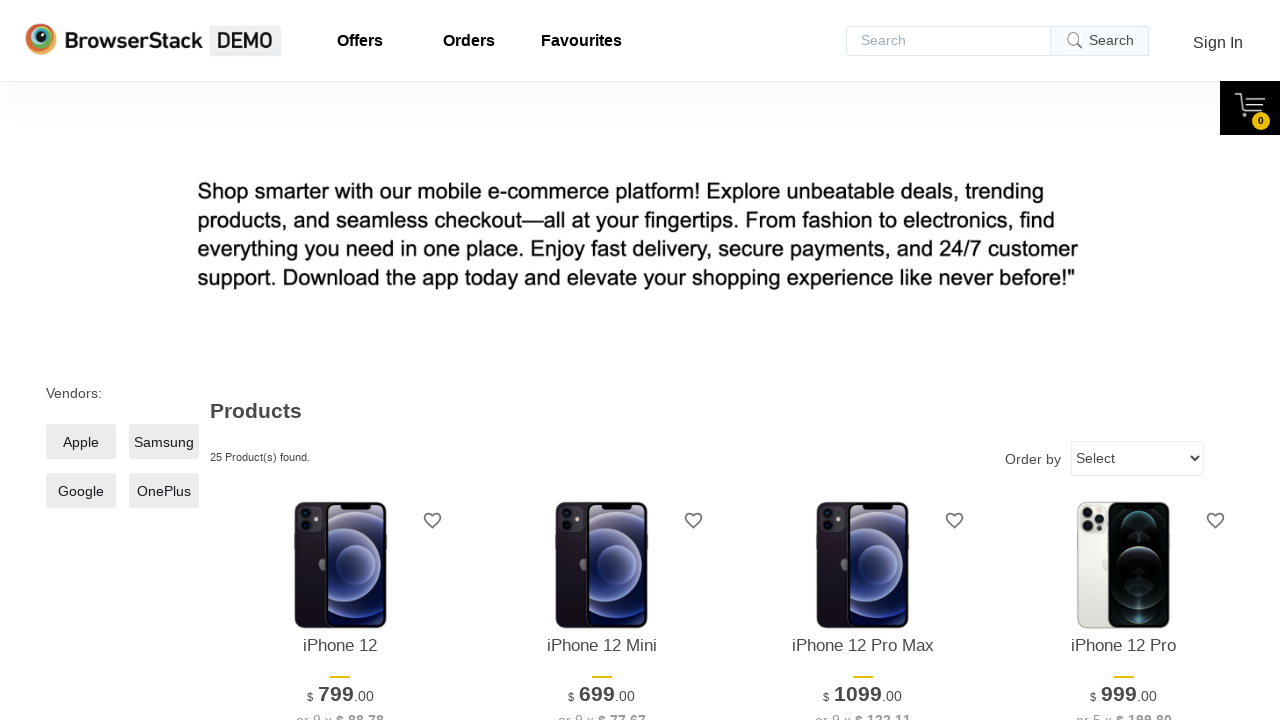

Page loaded and title contains 'StackDemo'
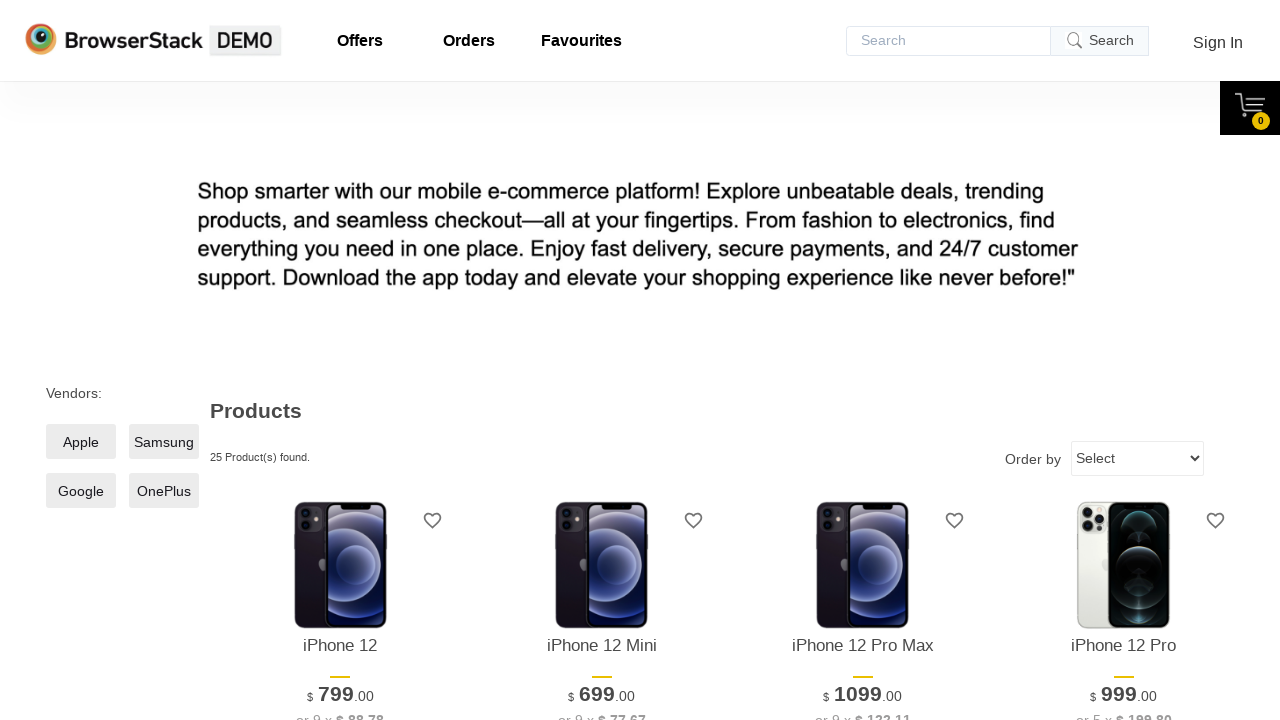

First product became visible
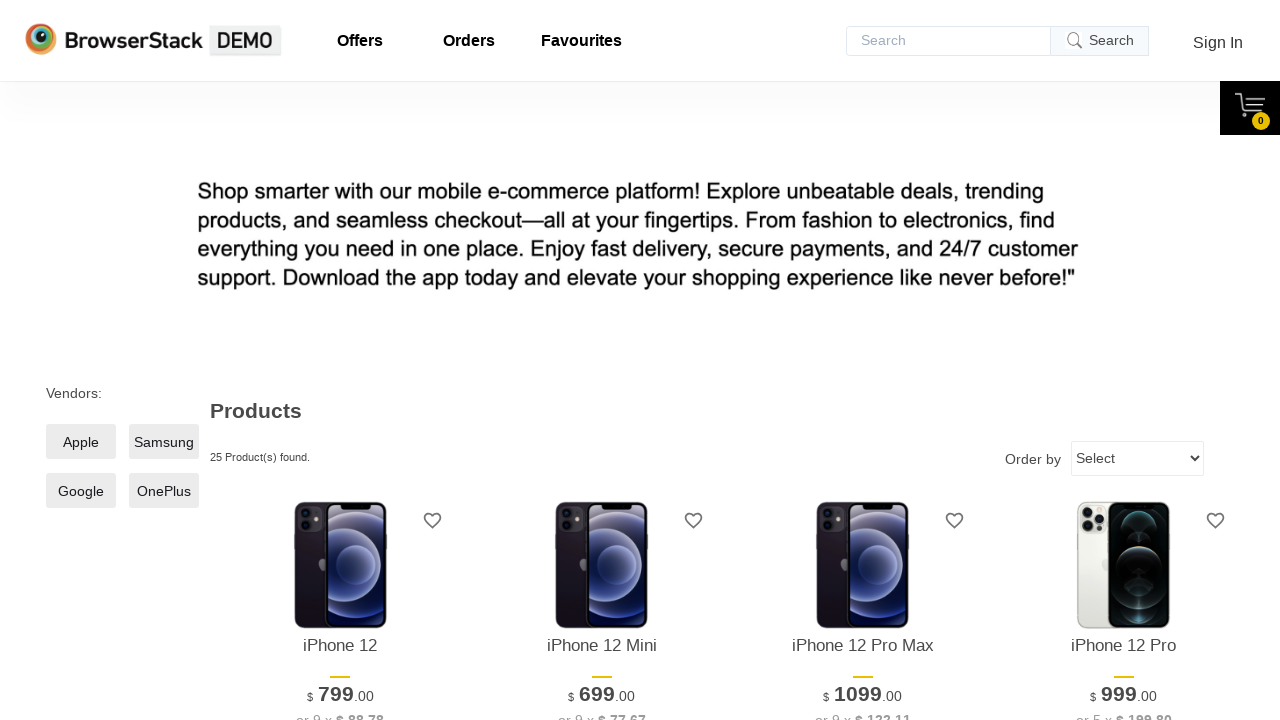

Retrieved product name: iPhone 12
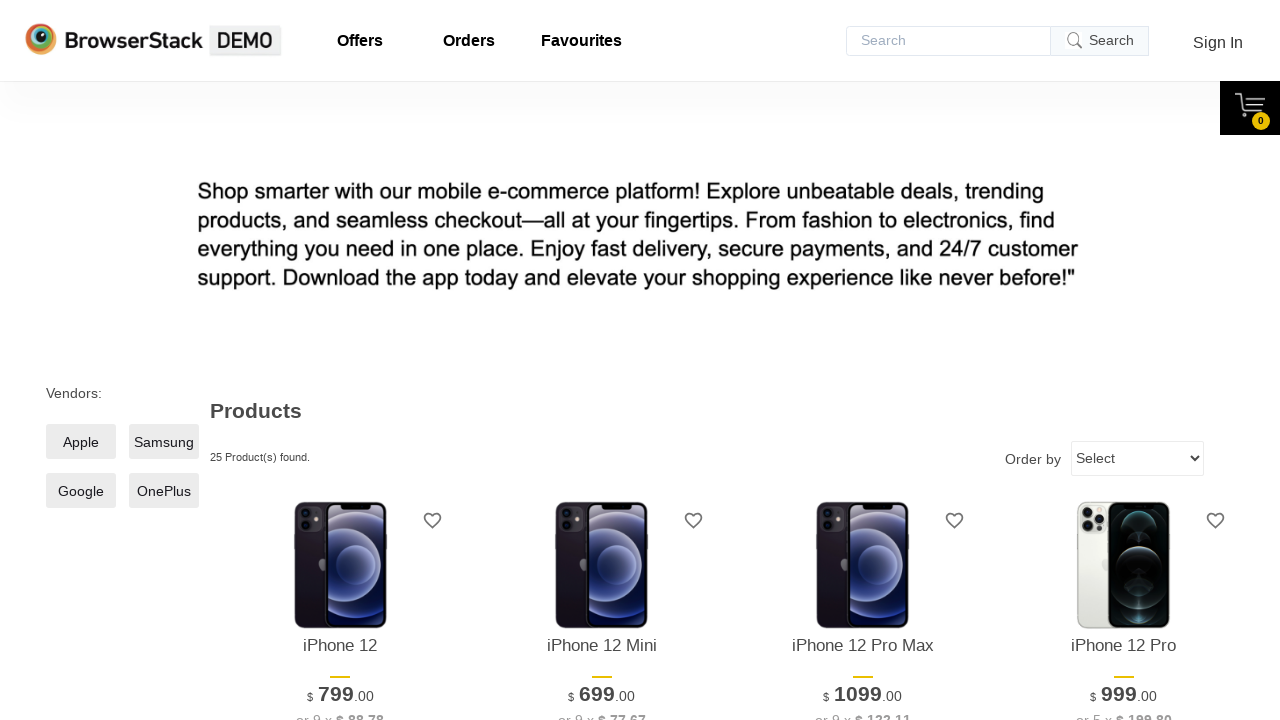

Add to Cart button became visible
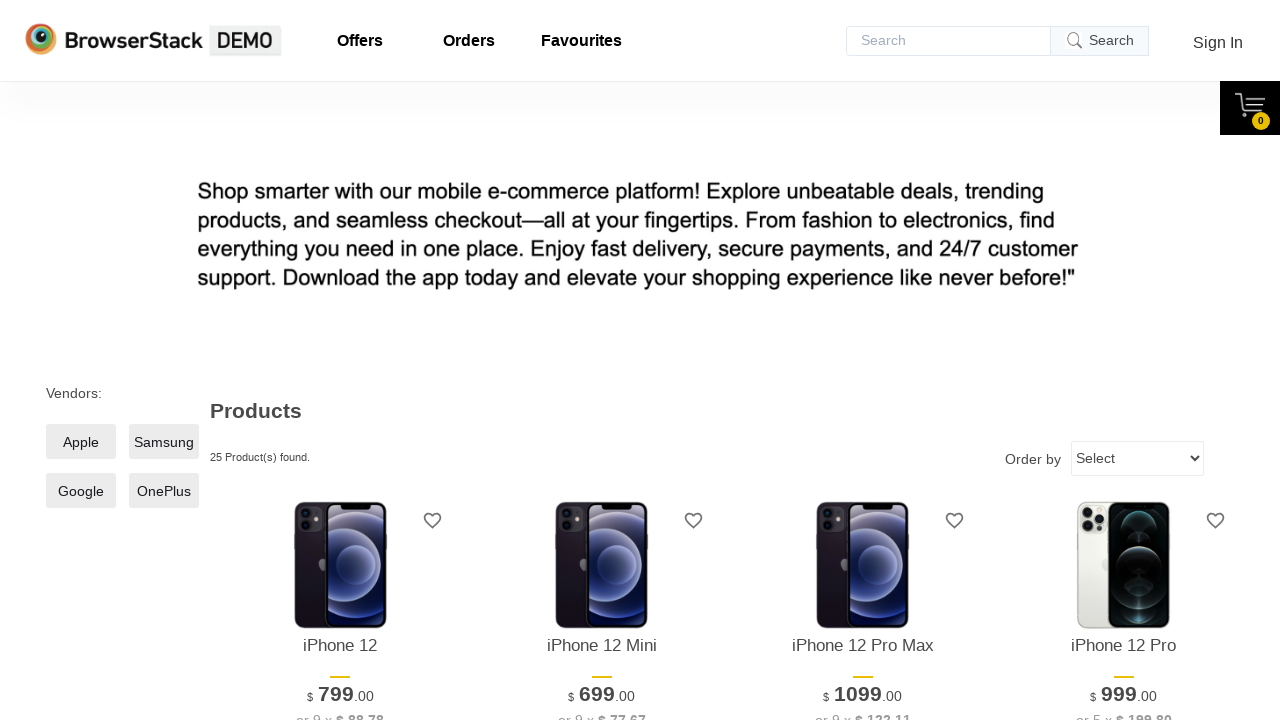

Clicked Add to Cart button for first product at (340, 361) on xpath=//*[@id="1"]/div[4]
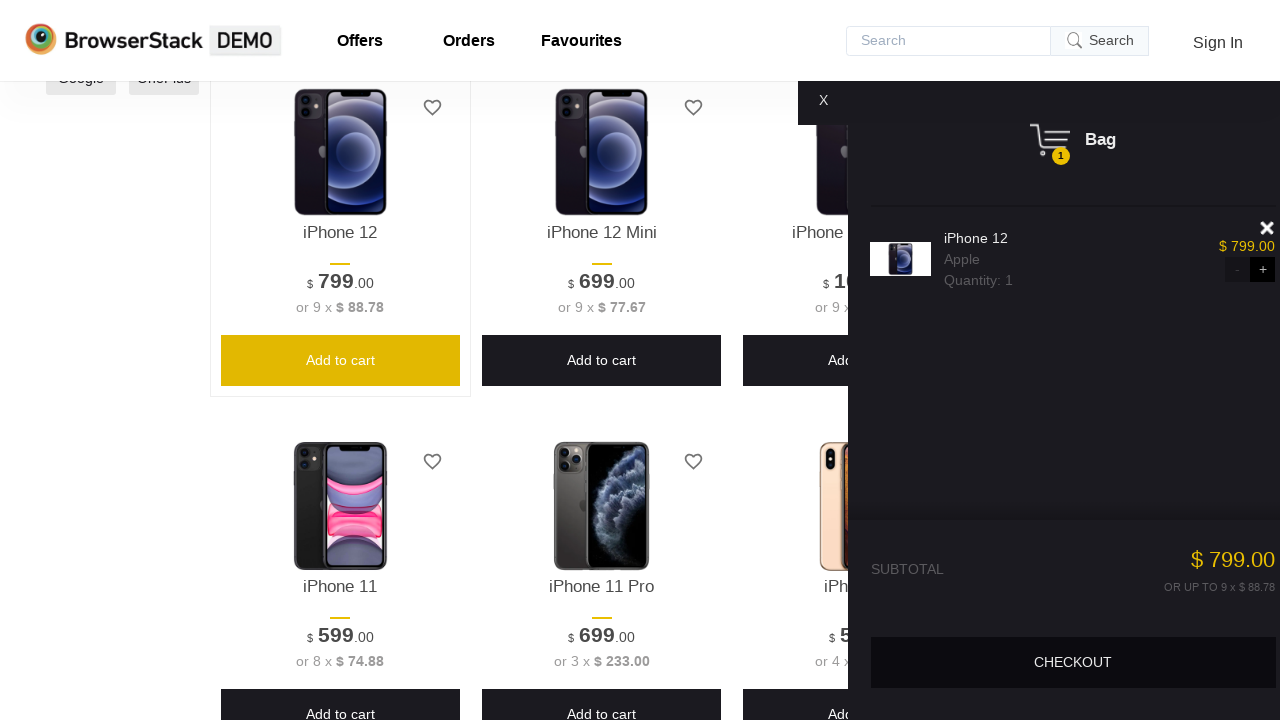

Cart pane appeared with product
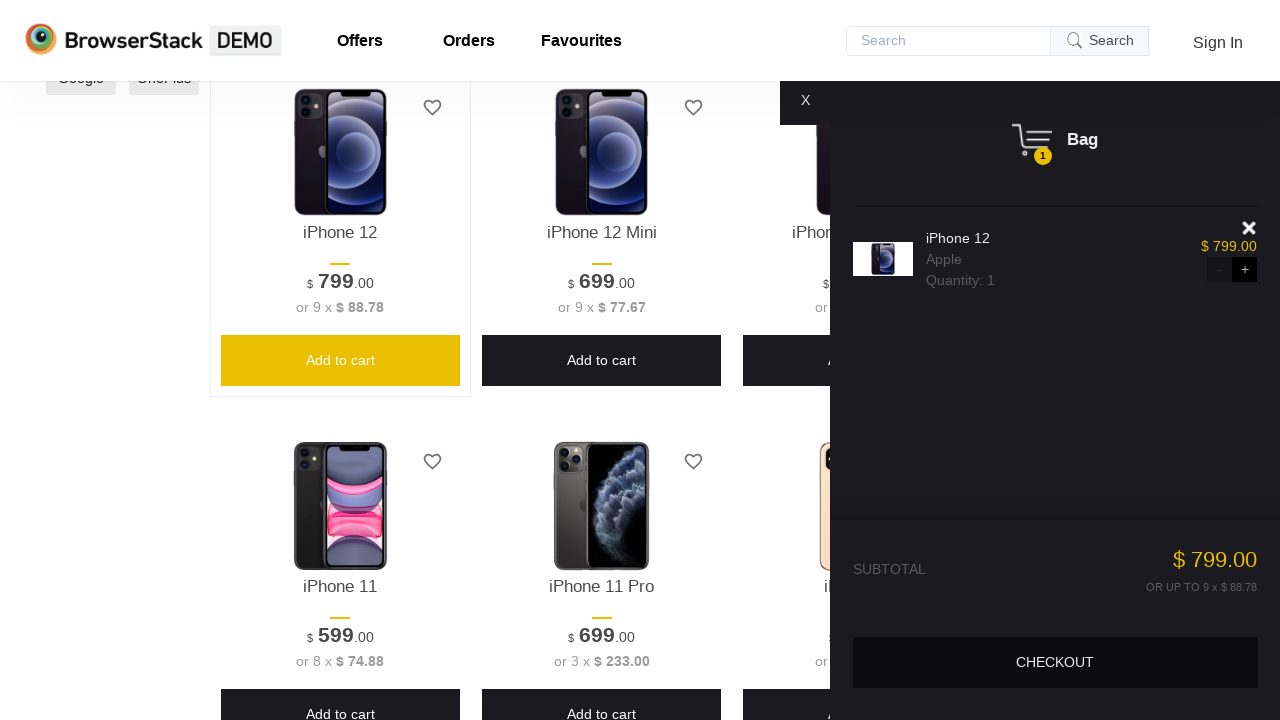

Product confirmed visible in cart
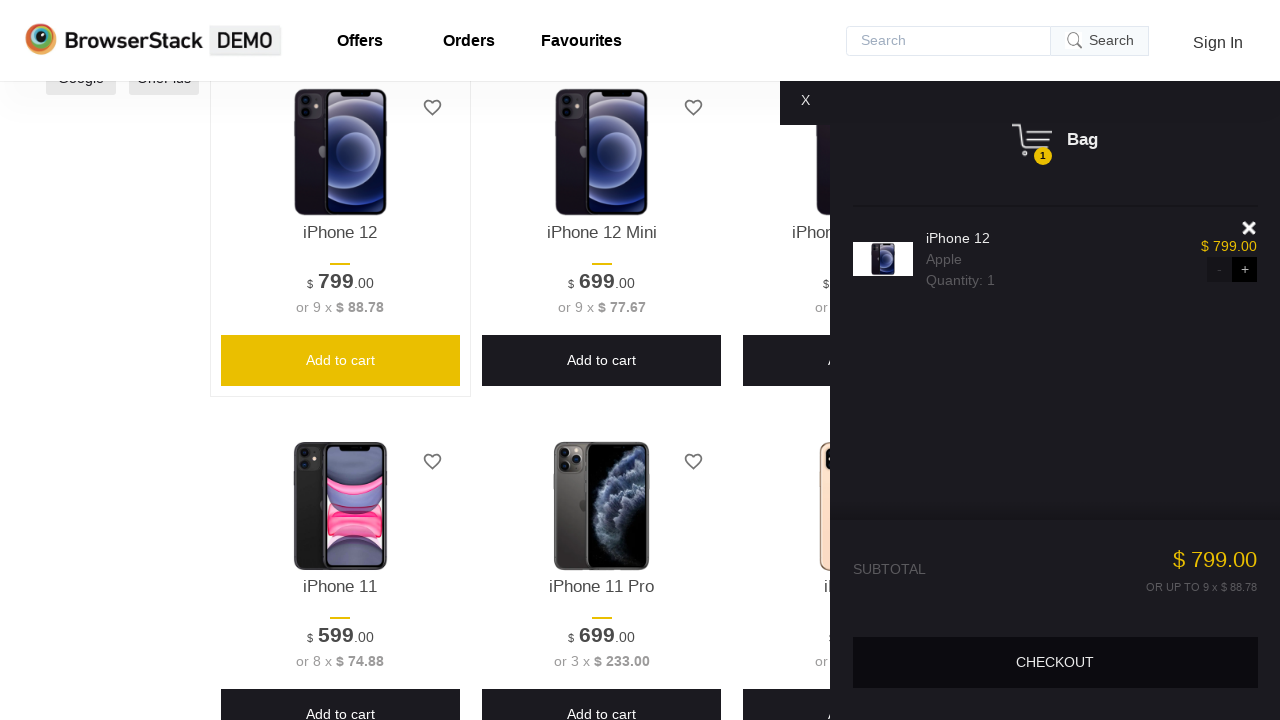

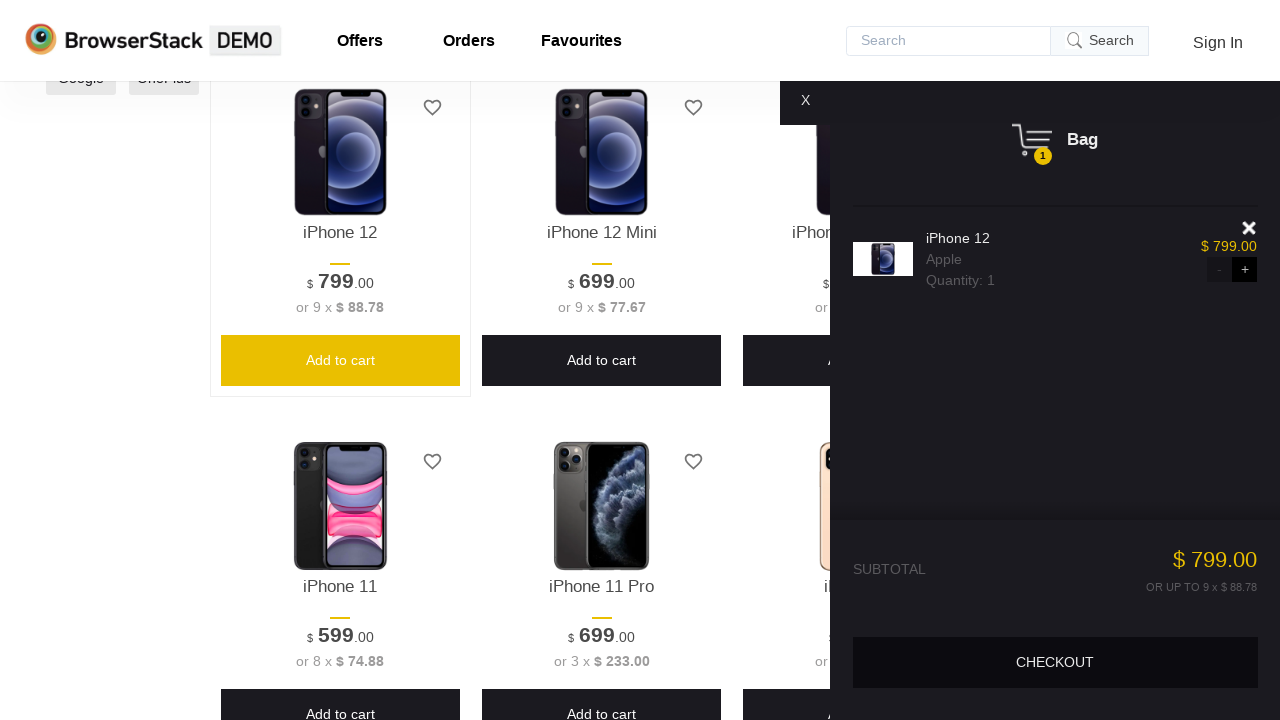